Tests an e-commerce shopping cart flow by adding specific vegetables to cart, proceeding to checkout, and applying a promo code

Starting URL: https://rahulshettyacademy.com/seleniumPractise/#/

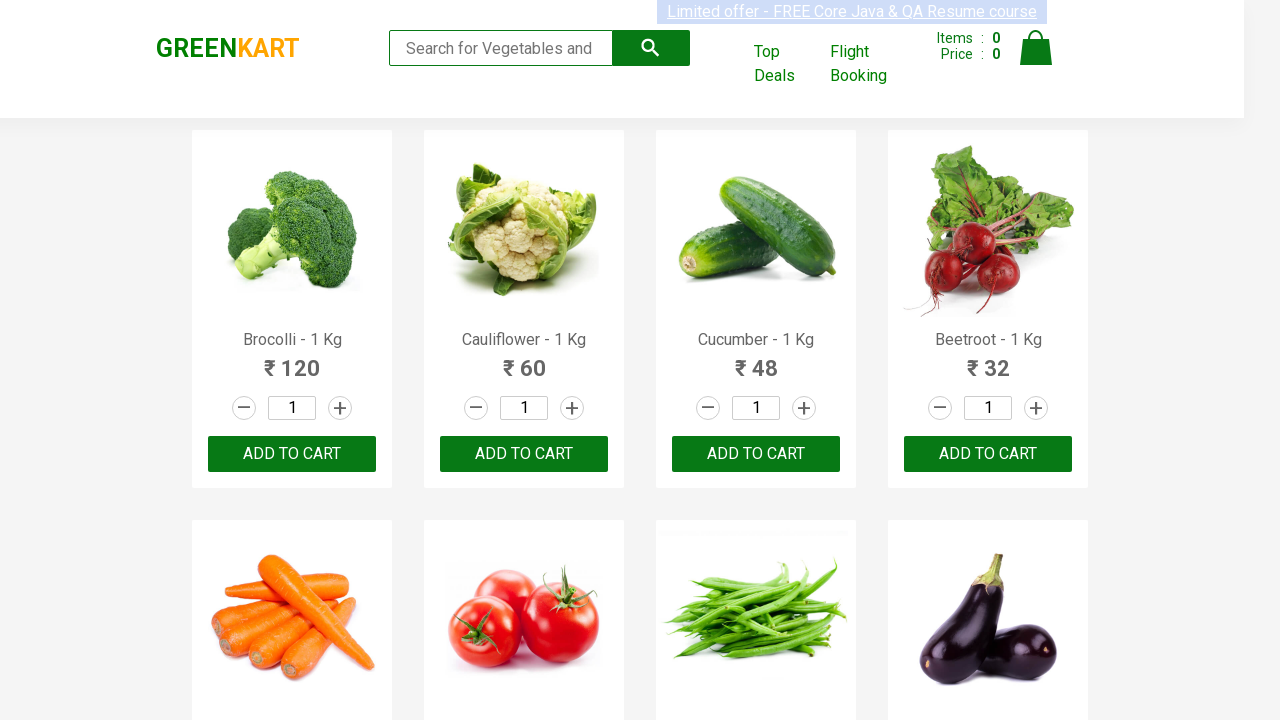

Retrieved all product name elements from the page
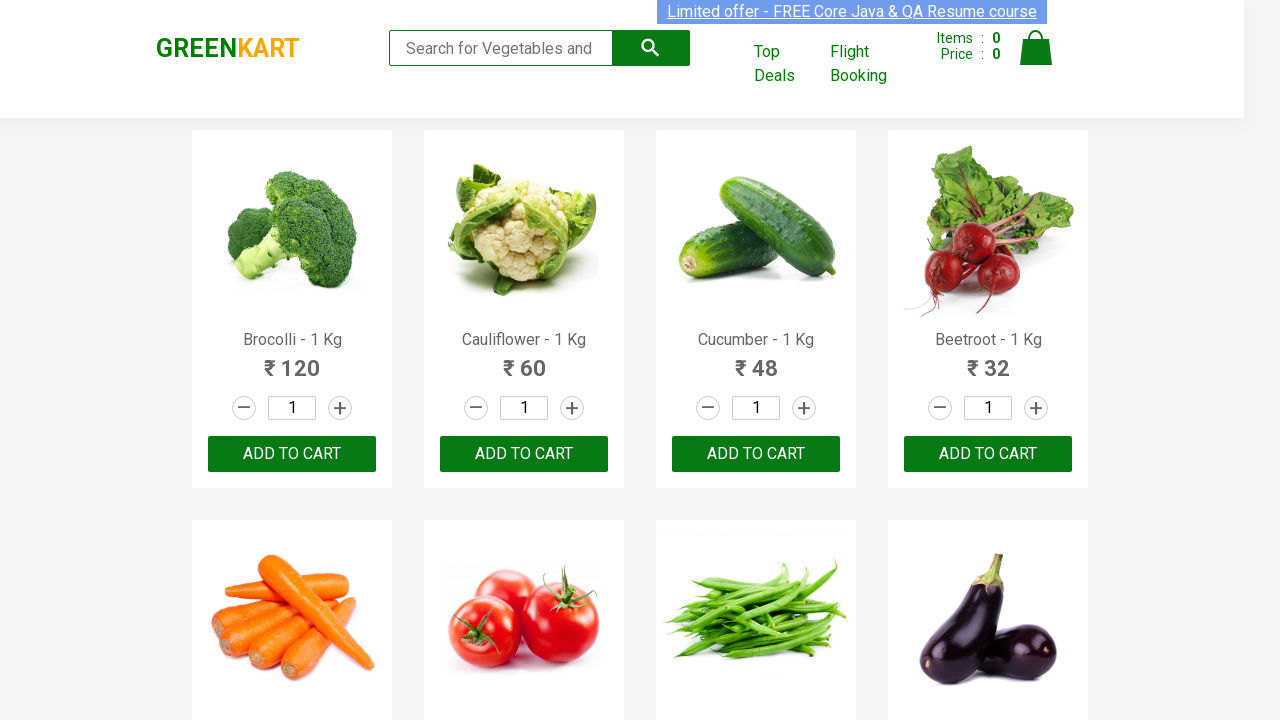

Clicked 'Add to Cart' button for Brocolli at (292, 454) on xpath=//div[@class='product-action']/button >> nth=0
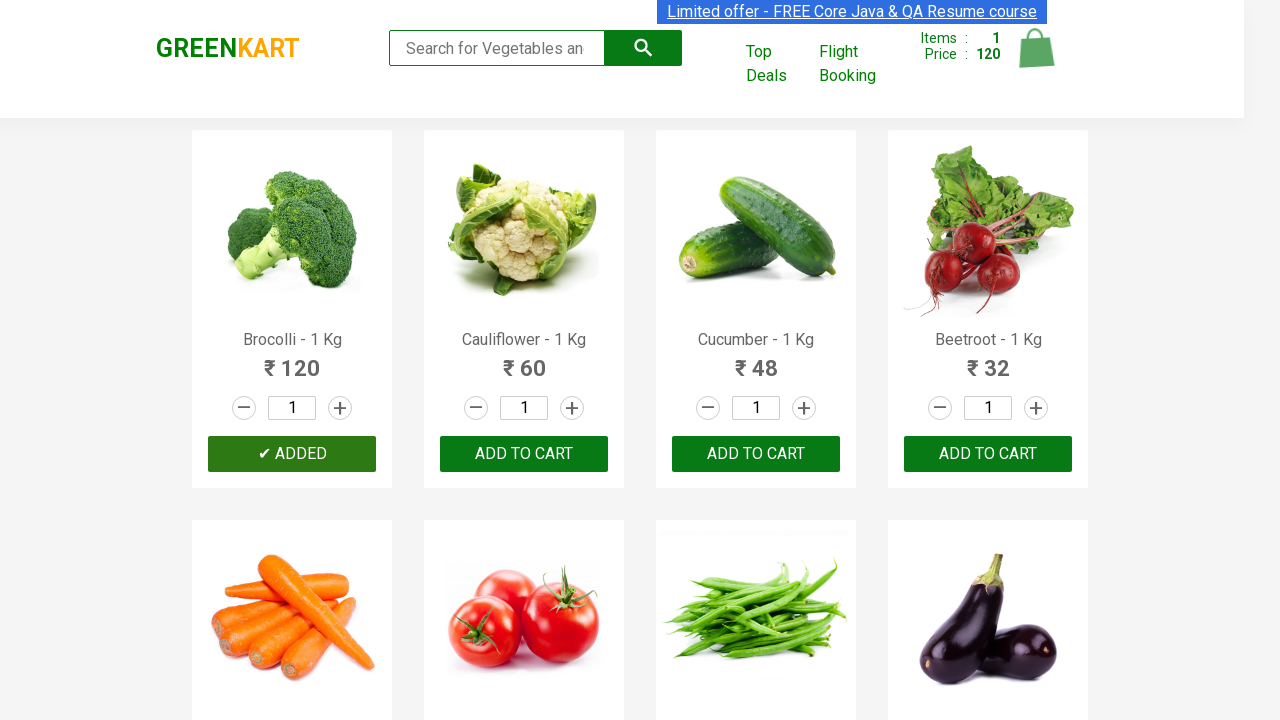

Clicked 'Add to Cart' button for Cauliflower at (524, 454) on xpath=//div[@class='product-action']/button >> nth=1
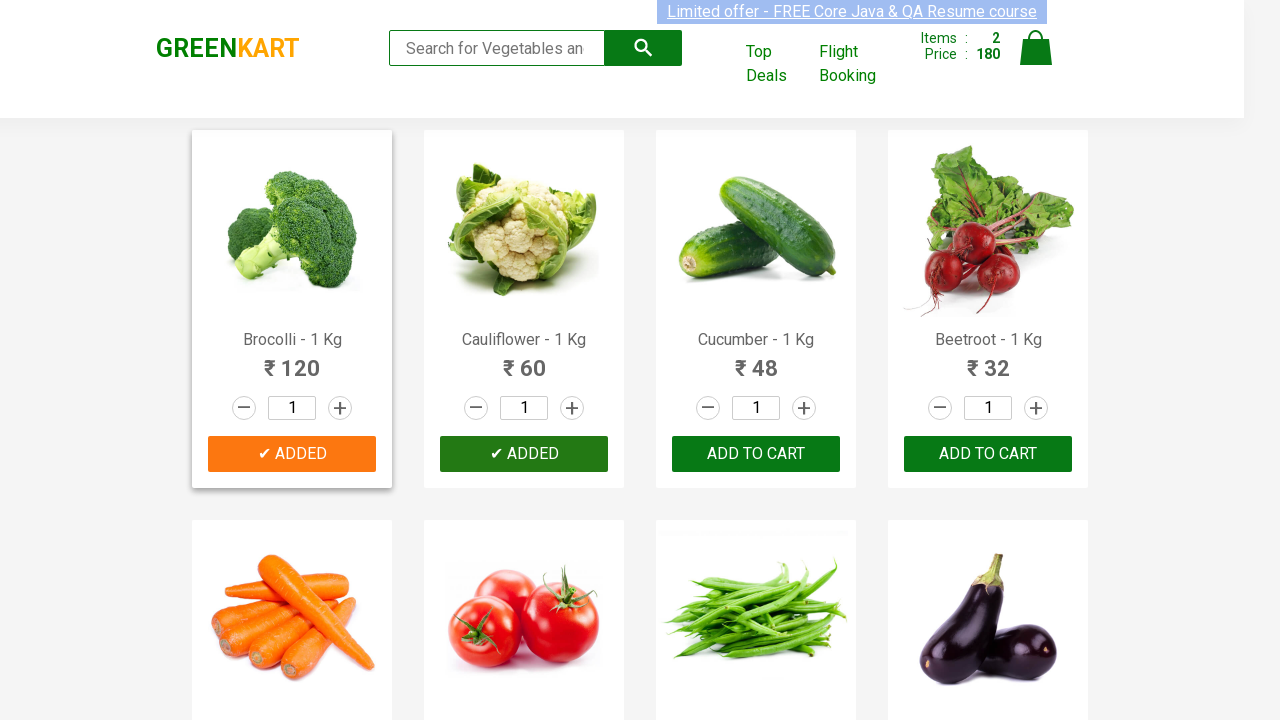

Clicked 'Add to Cart' button for Cucumber at (756, 454) on xpath=//div[@class='product-action']/button >> nth=2
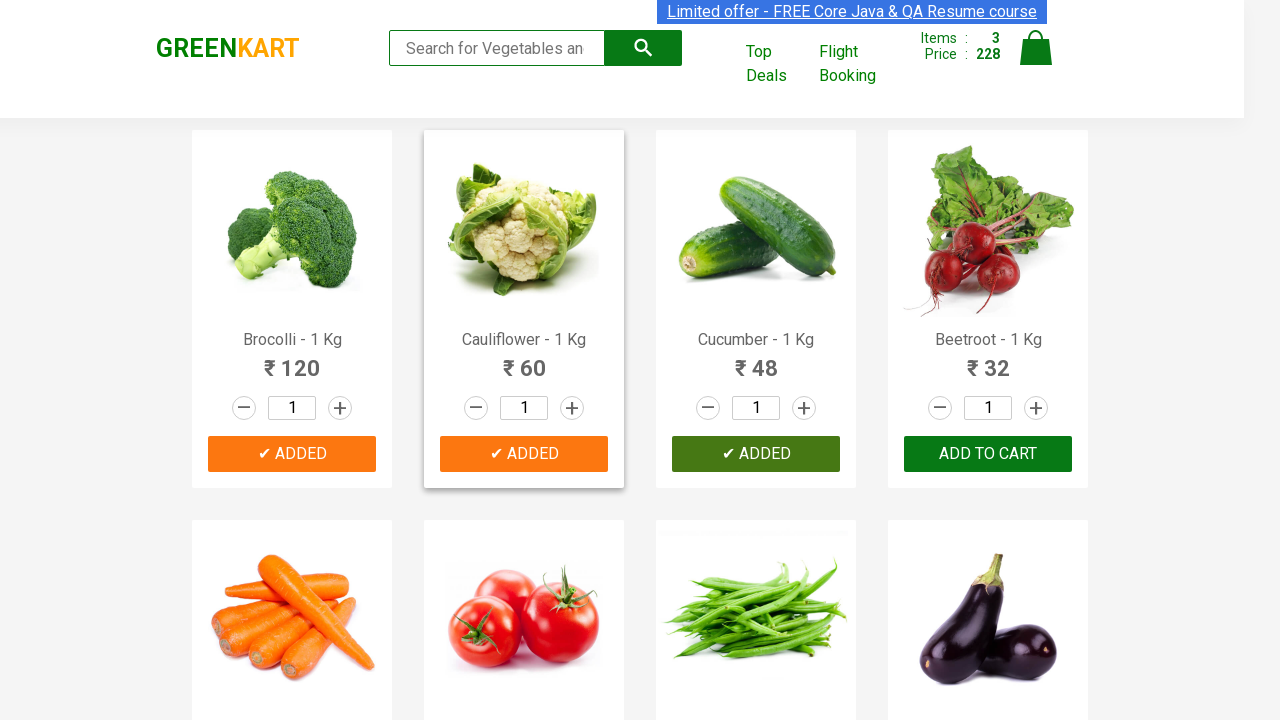

Clicked cart icon to view shopping cart at (1036, 48) on xpath=//a[@class='cart-icon']/img
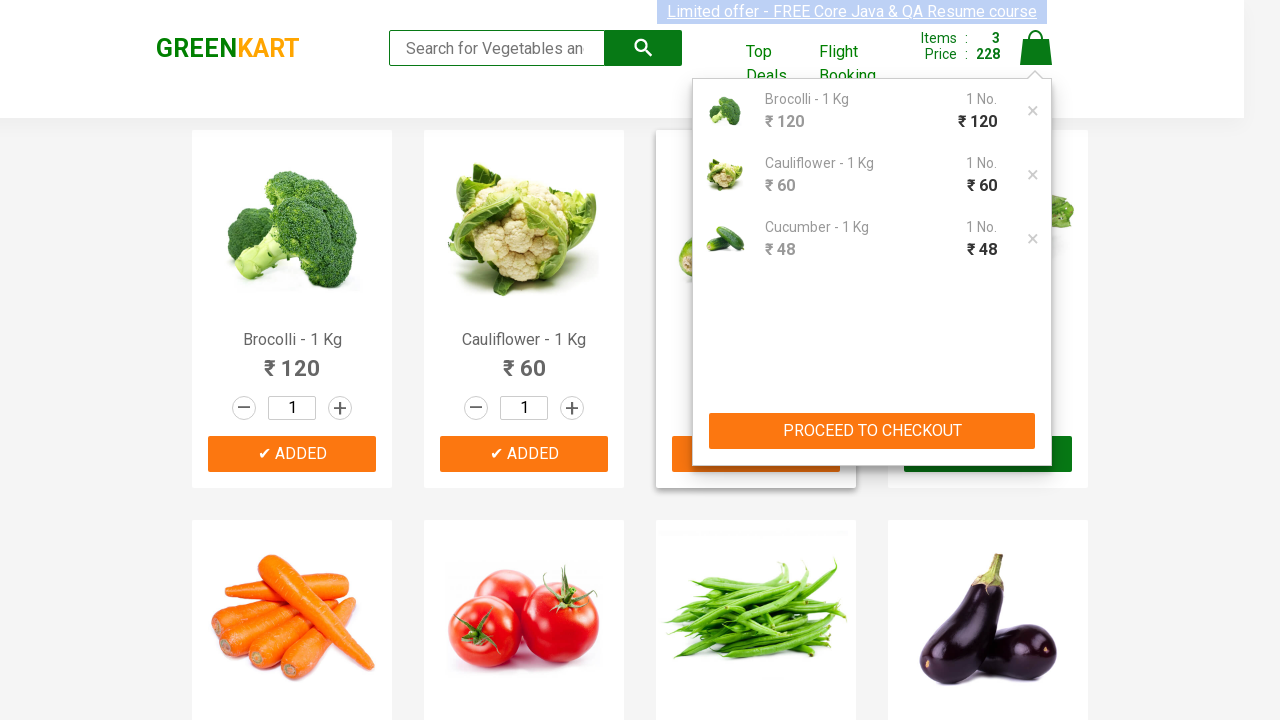

Clicked 'Proceed to Checkout' button at (872, 431) on xpath=//button[text()='PROCEED TO CHECKOUT']
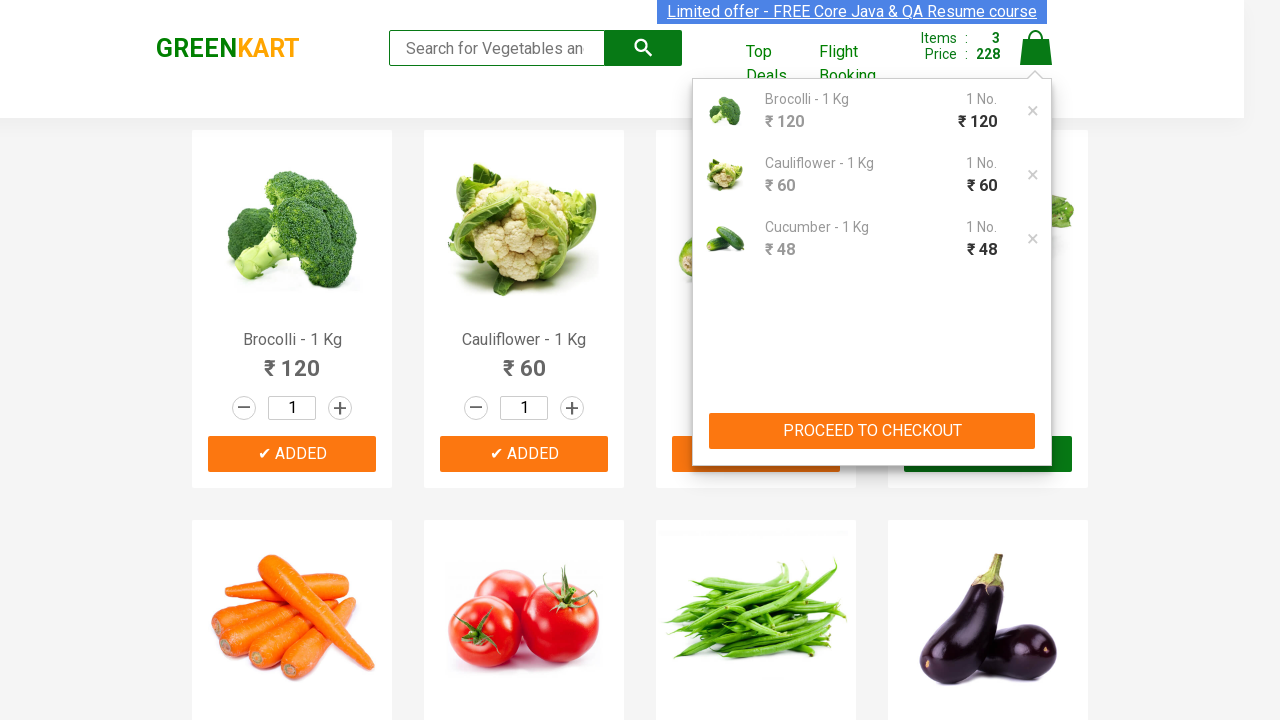

Promo code input field is now visible
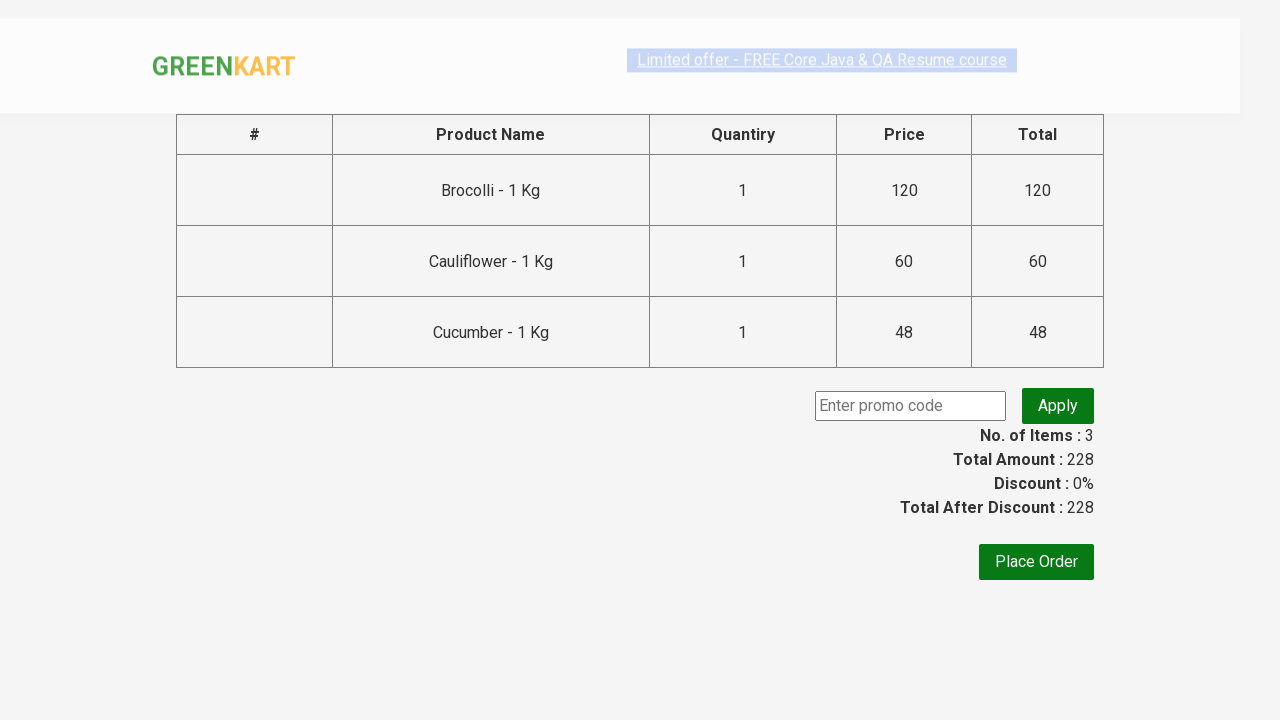

Filled promo code input field with 'rahulshettyacademy' on input.promoCode
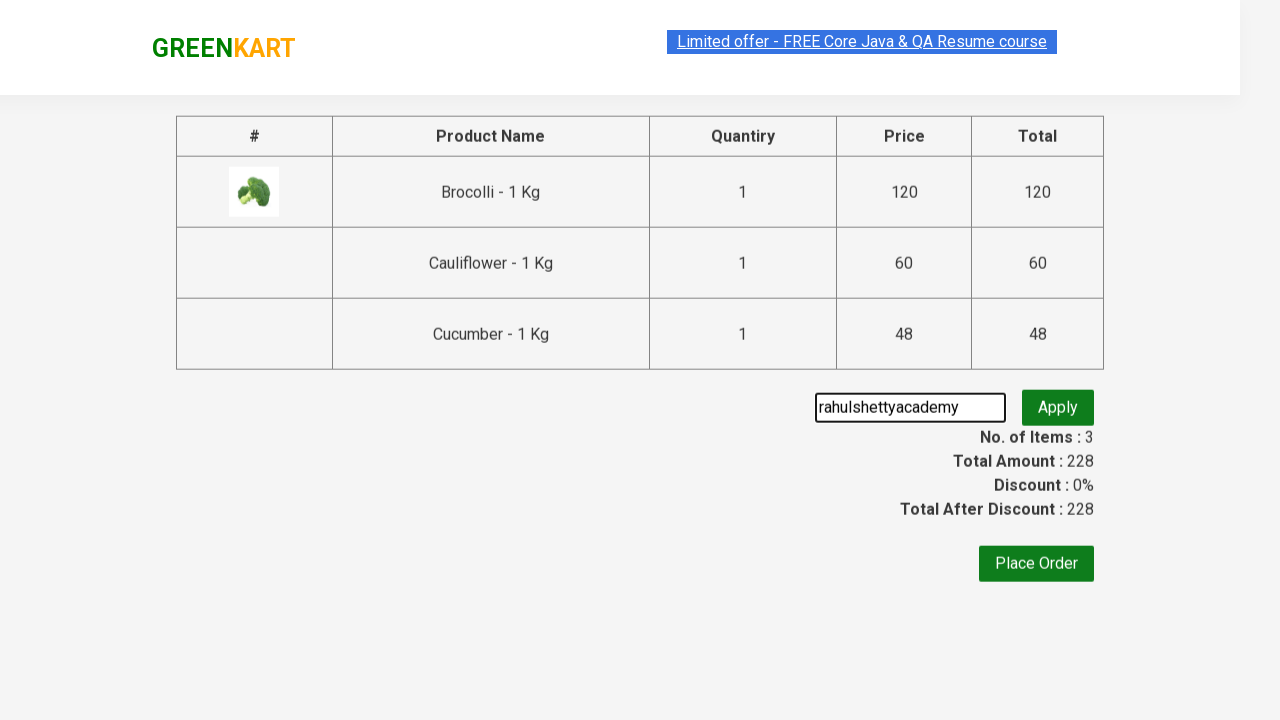

Clicked 'Apply' button to apply the promo code at (1058, 406) on button.promoBtn
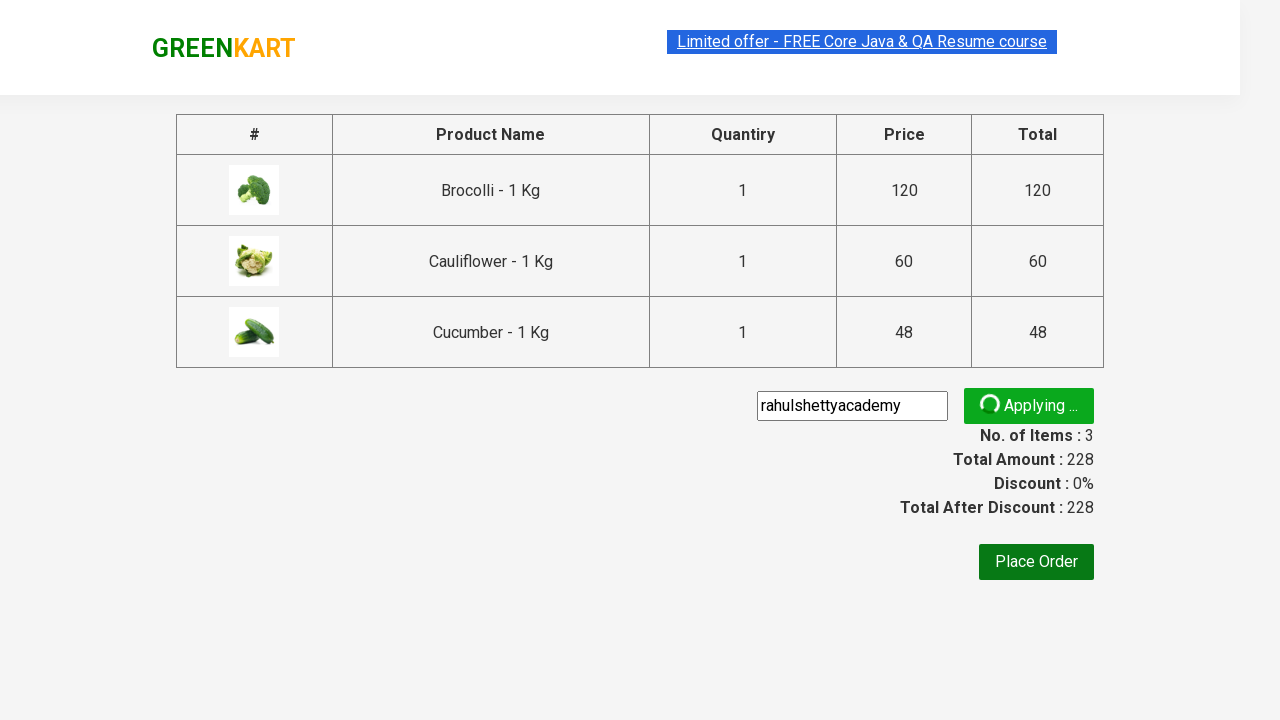

Promo code discount information message appeared
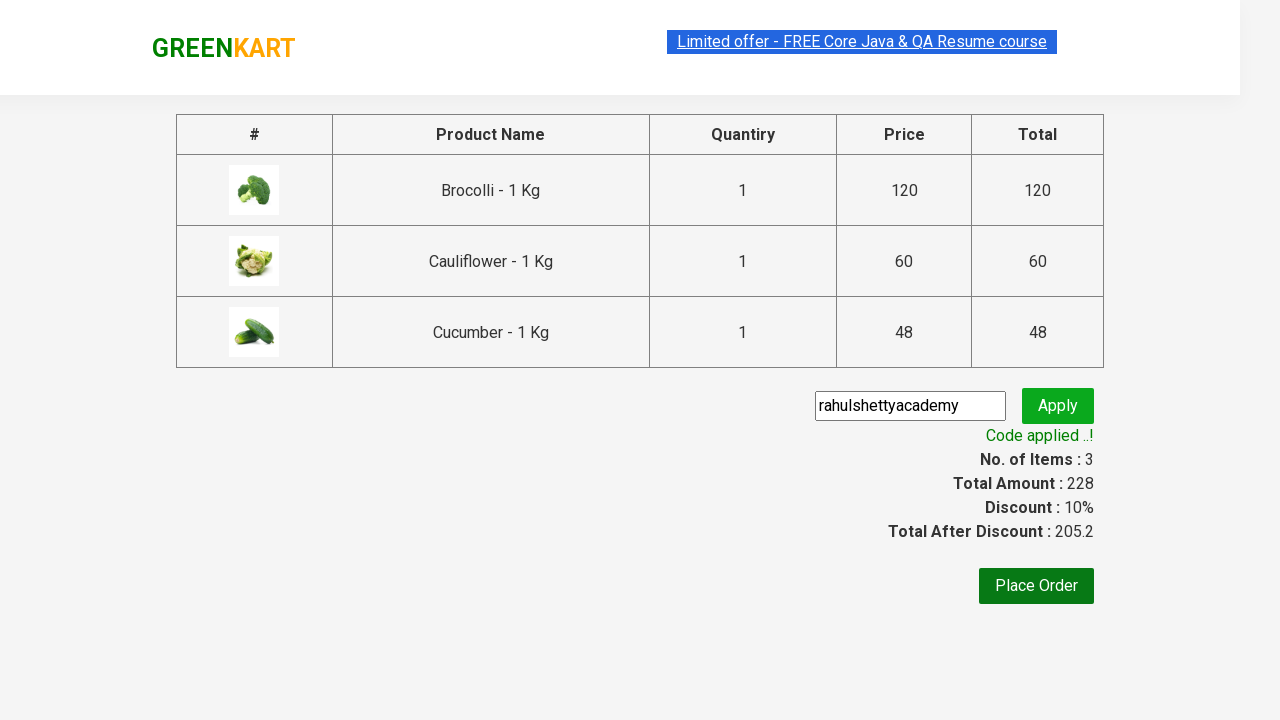

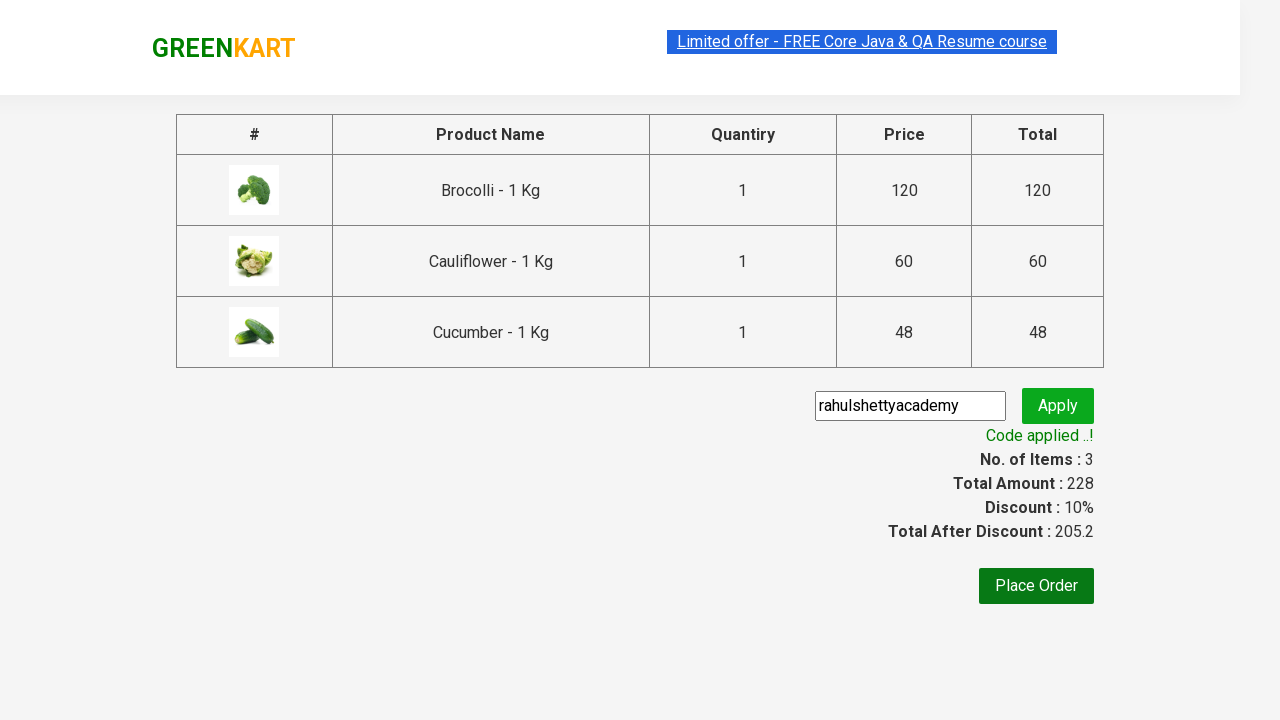